Tests the search functionality on SeleniumBase documentation by typing a search query and clicking on a search result containing "Commander" (same as previous test but defined inside a class)

Starting URL: https://seleniumbase.io/help_docs/install/

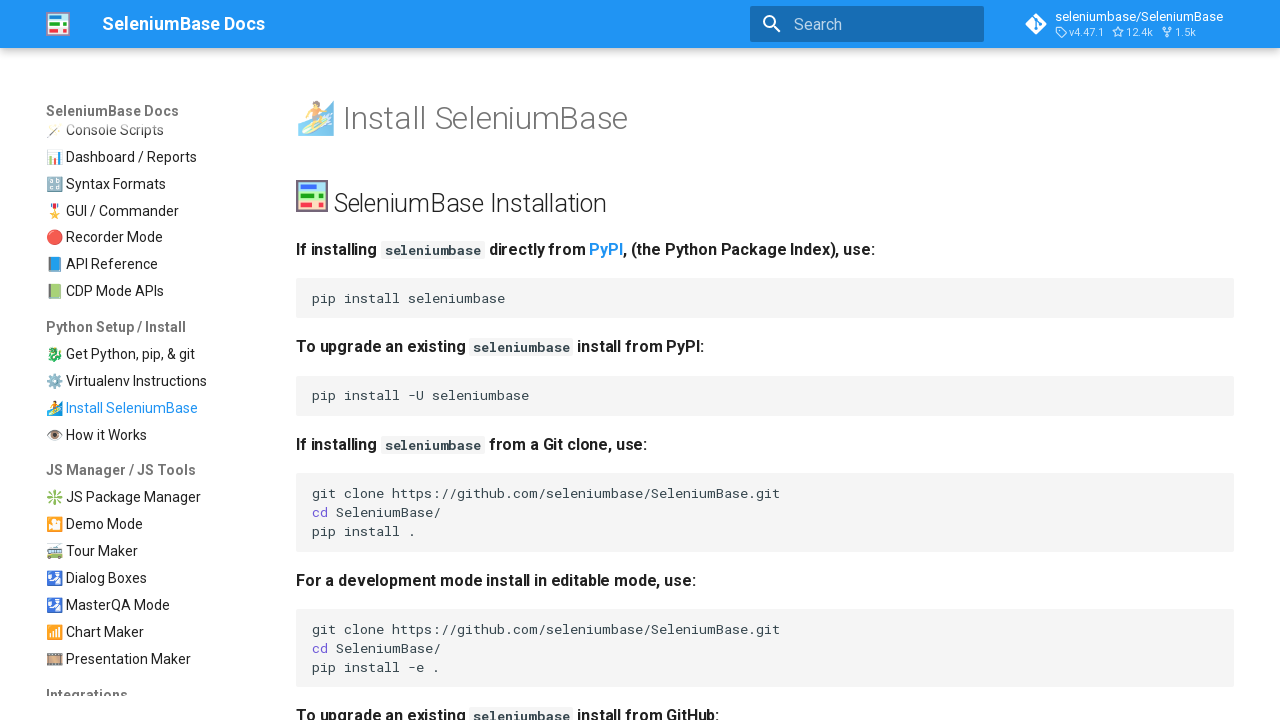

Filled search input with 'GUI Commander' on input[aria-label="Search"]
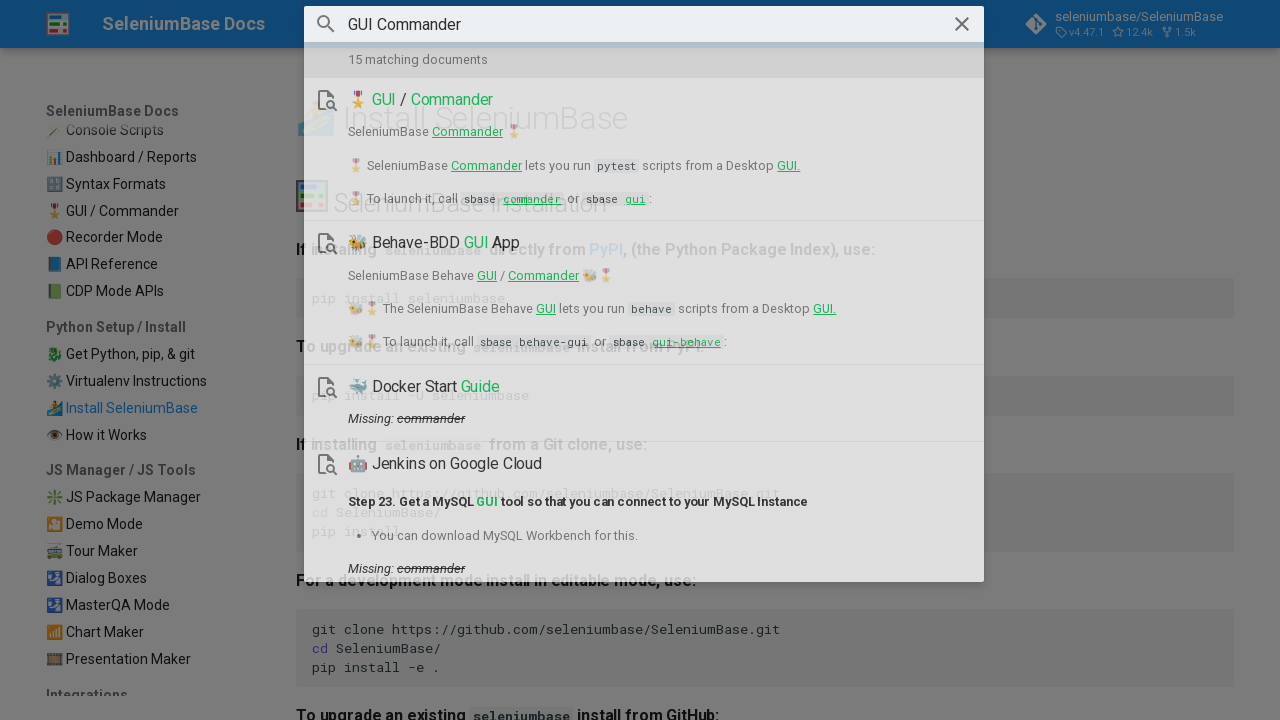

Search results loaded with 'Commander' text visible
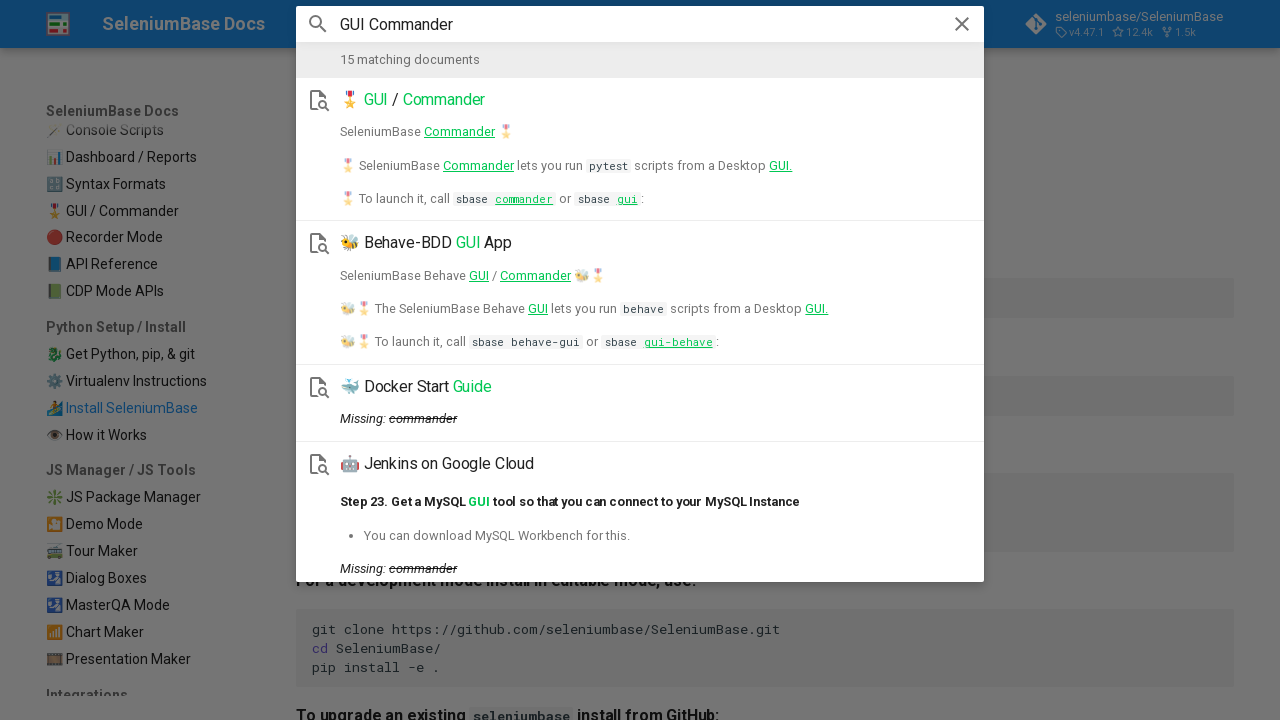

Clicked search result containing 'Commander' at (444, 100) on mark:has-text("Commander")
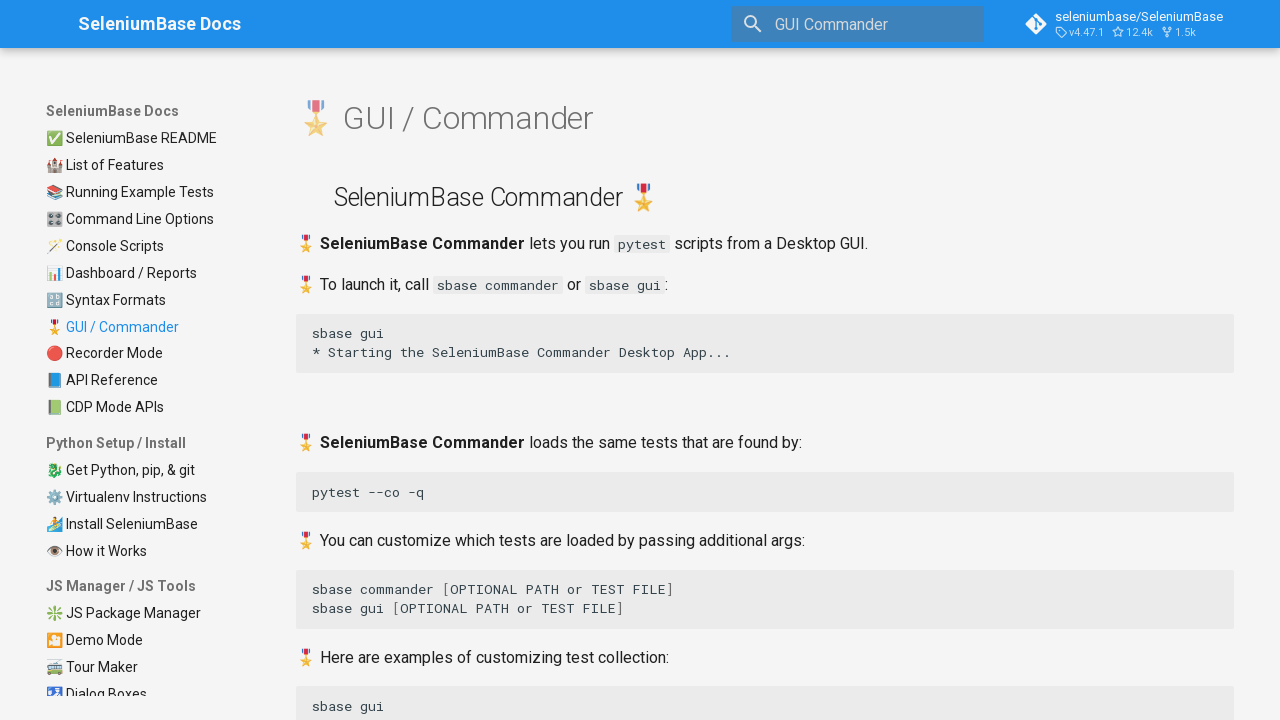

Page loaded and domcontentloaded state reached
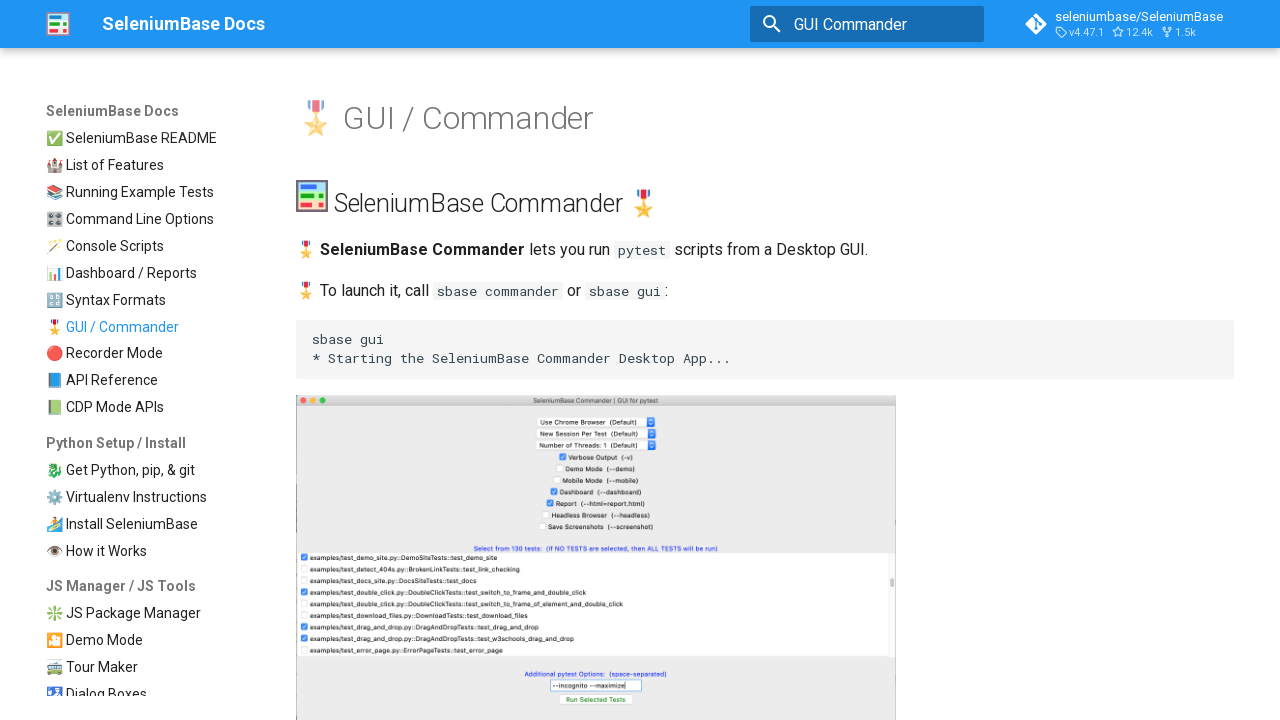

Verified page title contains 'GUI / Commander'
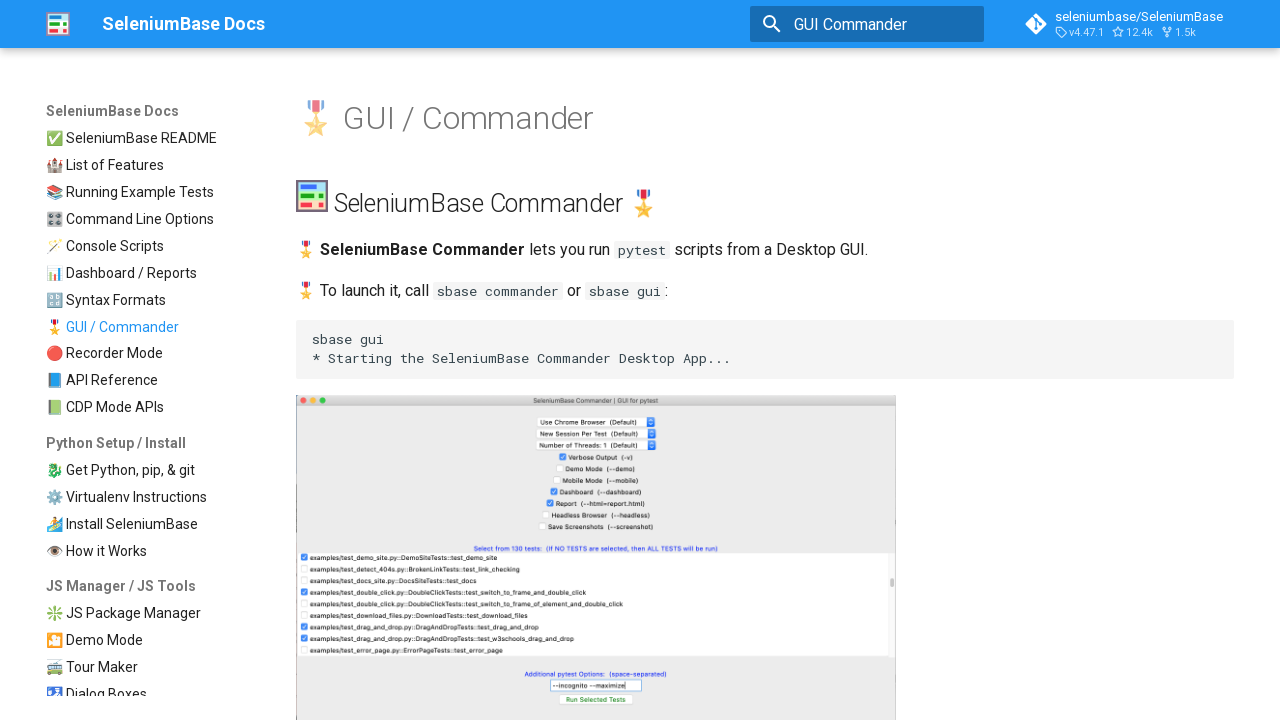

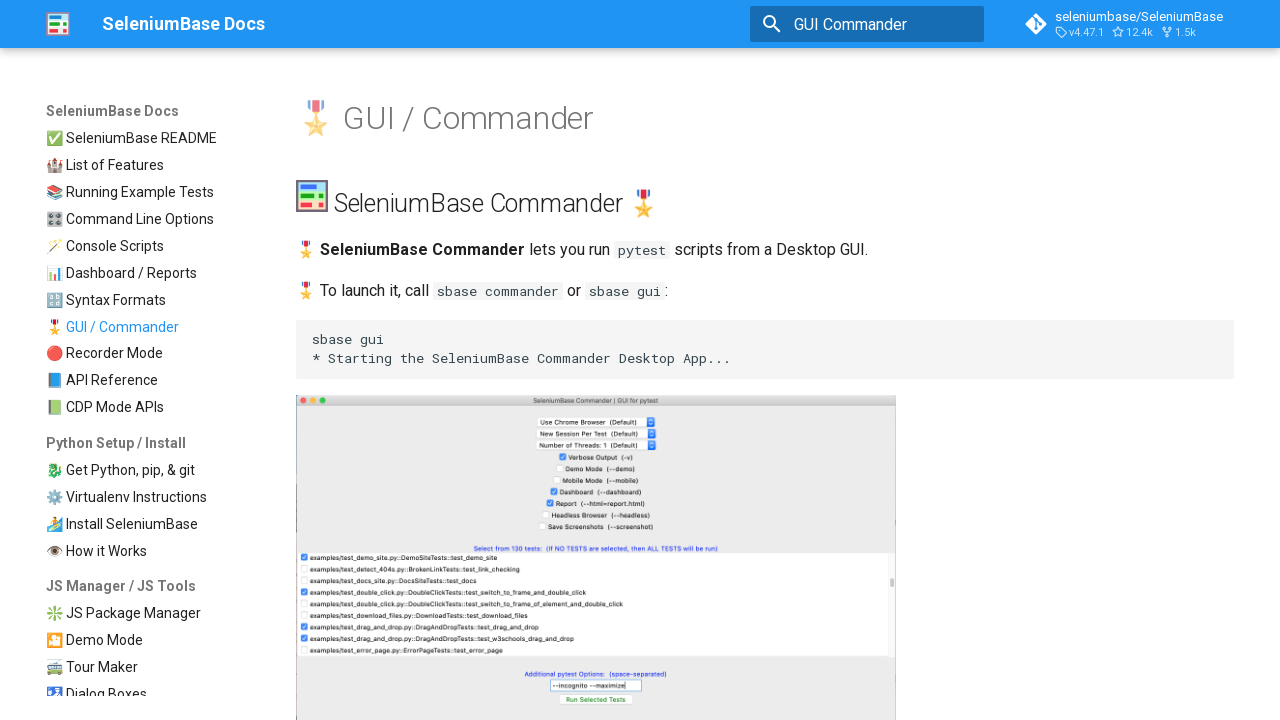